Tests a math quiz page by reading two numbers, calculating their sum, selecting the answer from a dropdown, and submitting the form

Starting URL: https://suninjuly.github.io/selects1.html

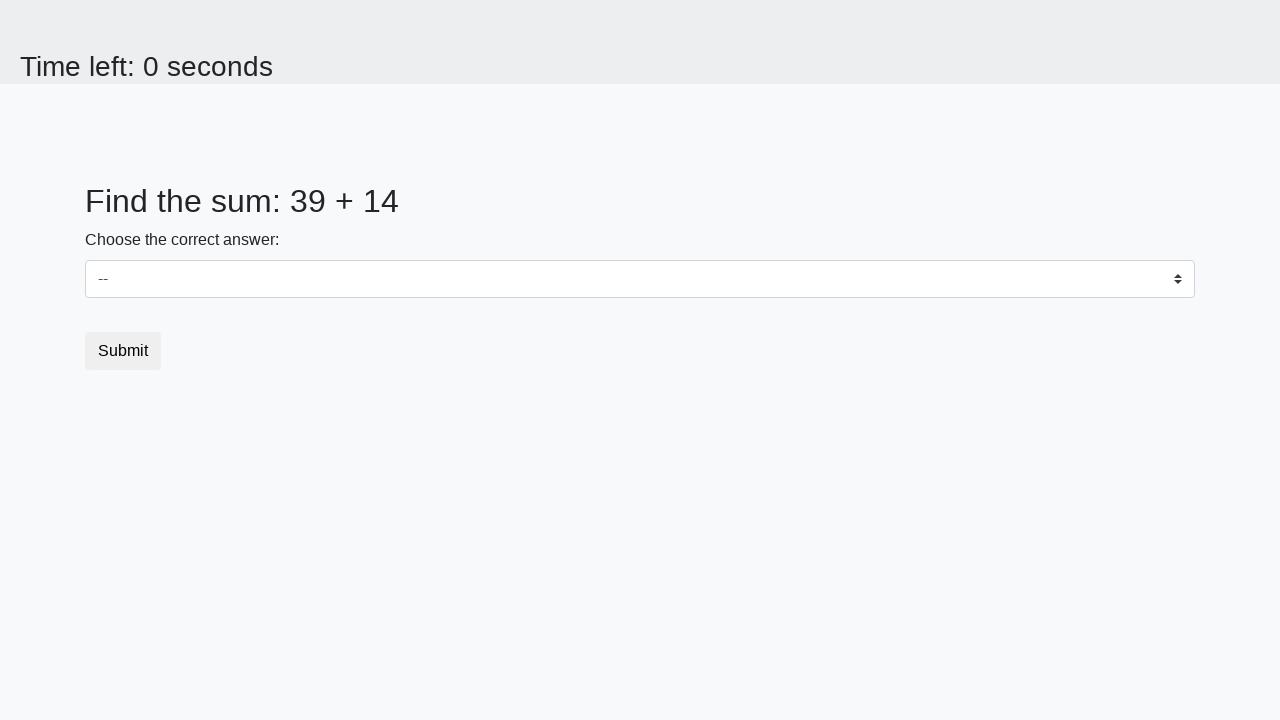

Read first number from #num1 element
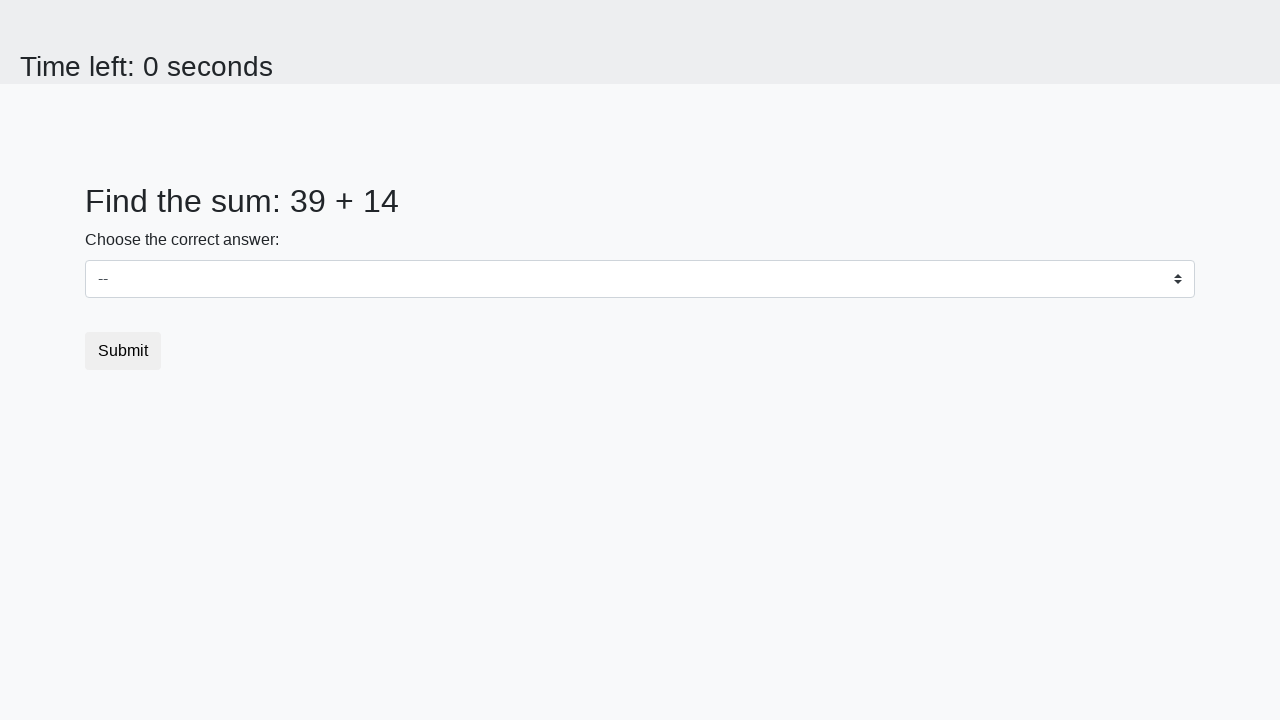

Read second number from #num2 element
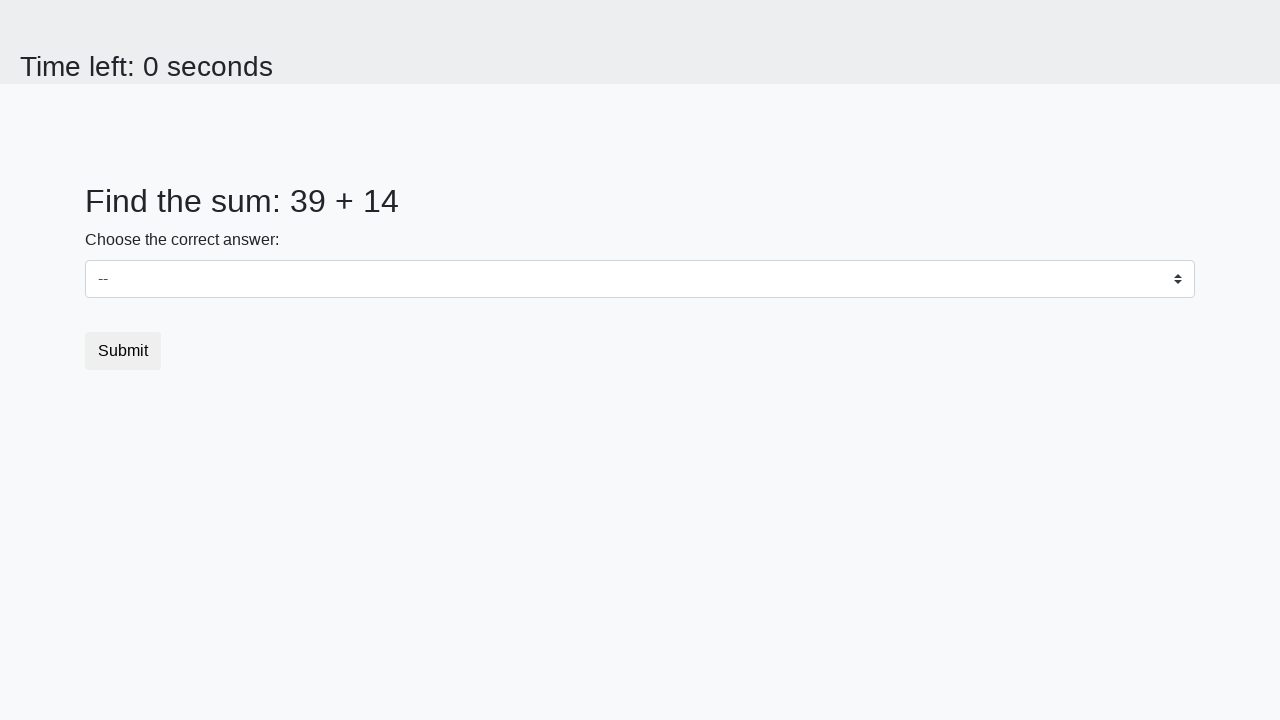

Calculated sum: 39 + 14 = 53
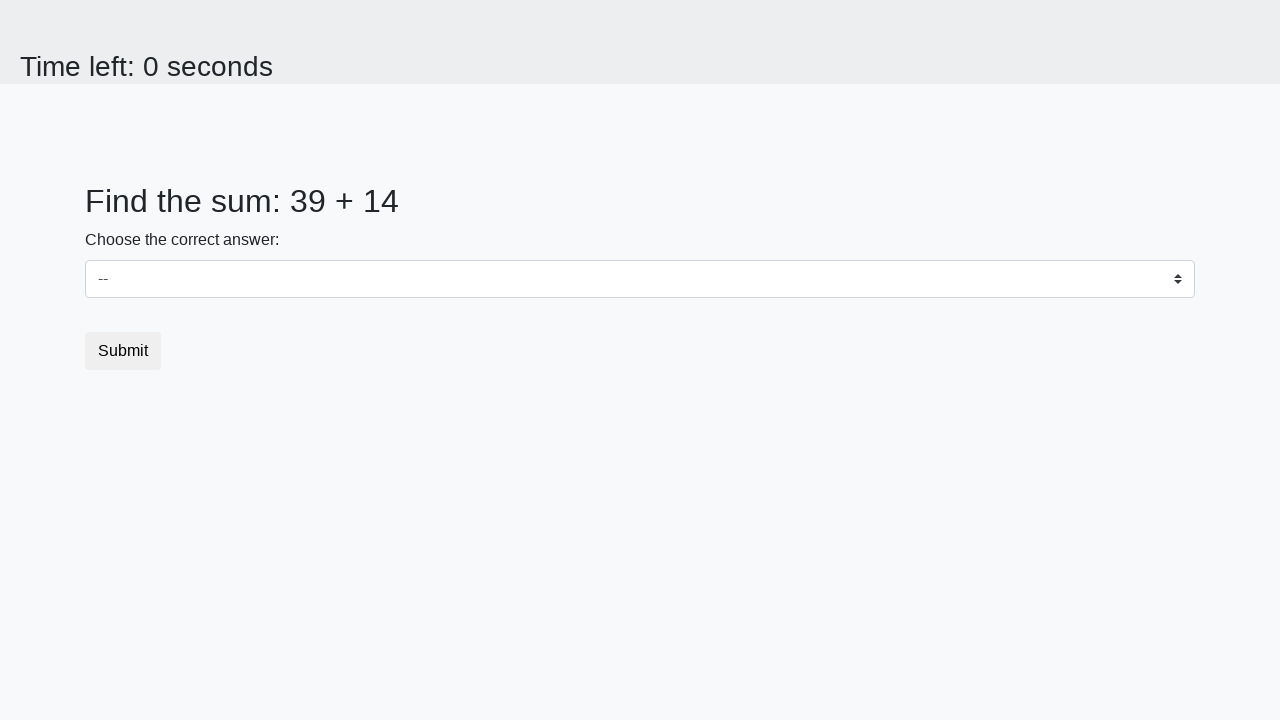

Selected answer 53 from dropdown on .custom-select
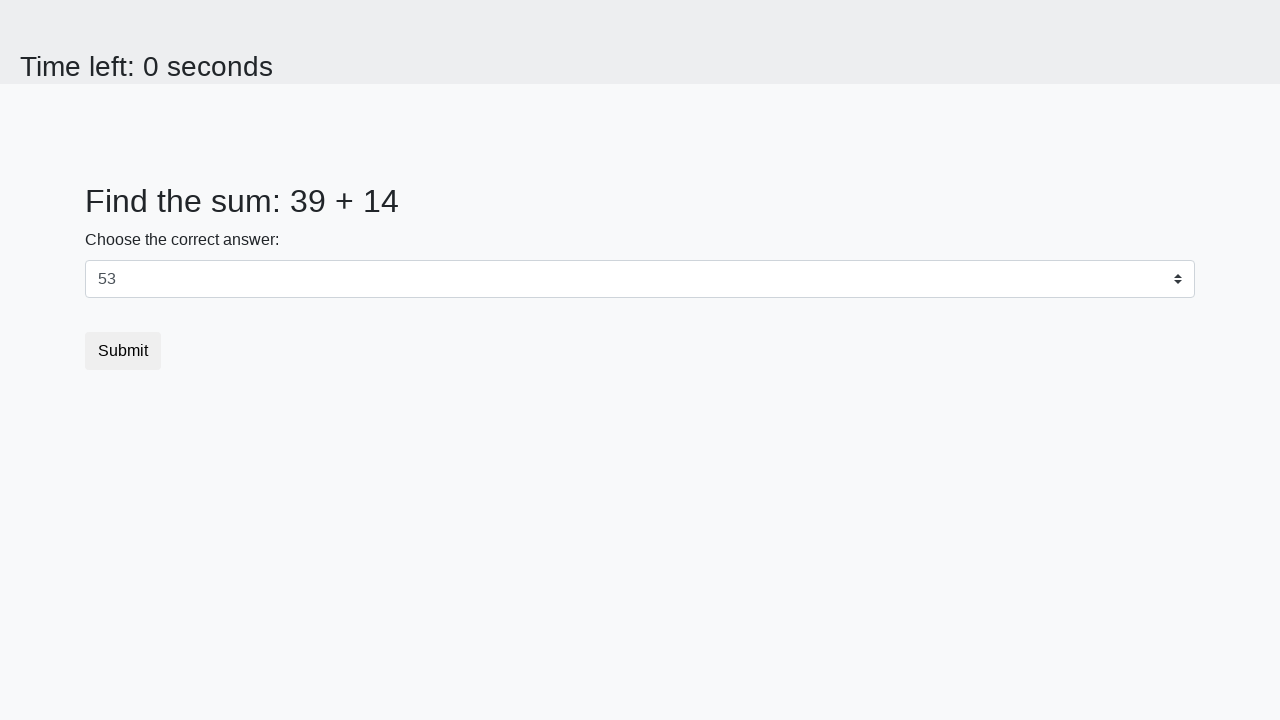

Clicked submit button at (123, 351) on button.btn
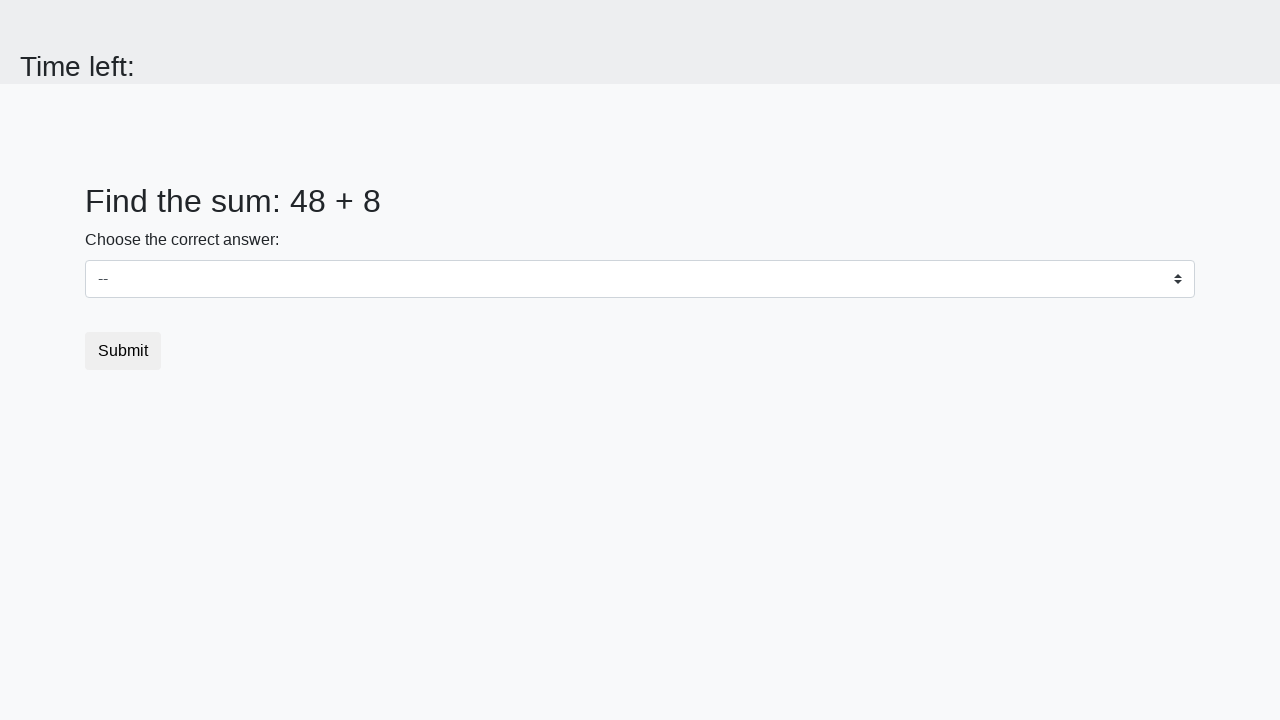

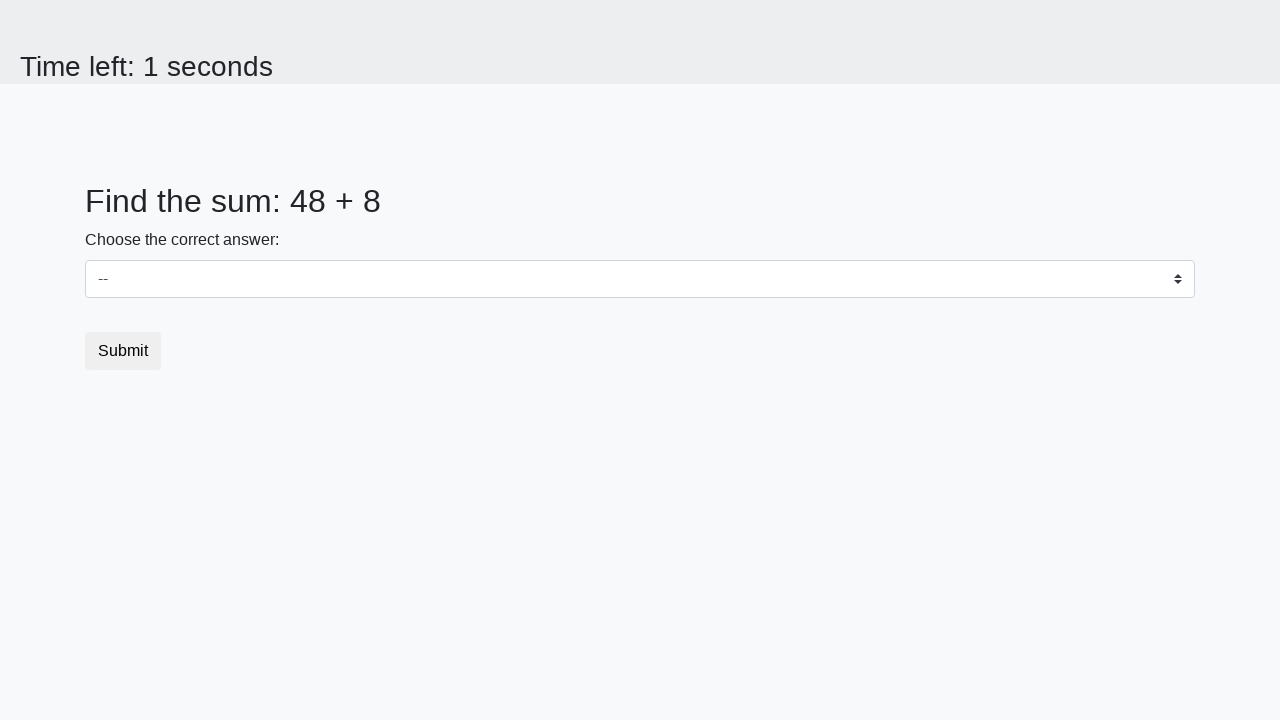